Tests handling of a simple JavaScript alert dialog by accepting it

Starting URL: https://demo.automationtesting.in/Alerts.html

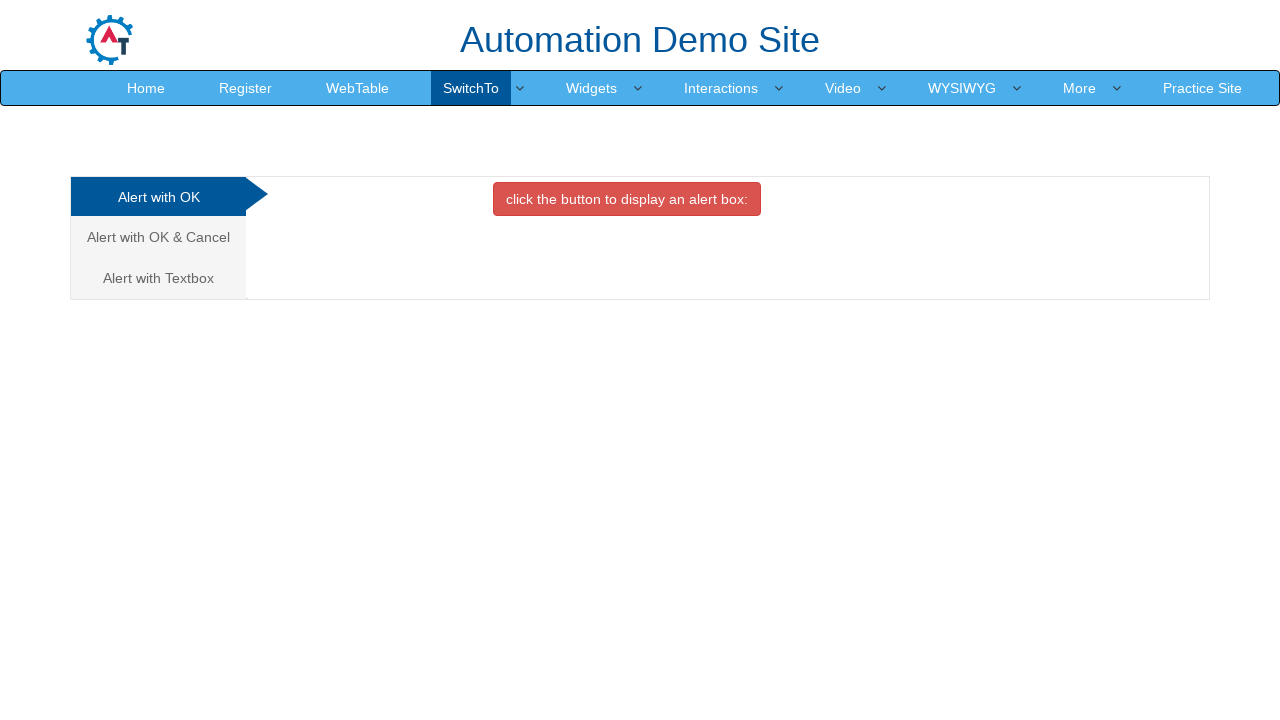

Set up dialog handler to accept alerts
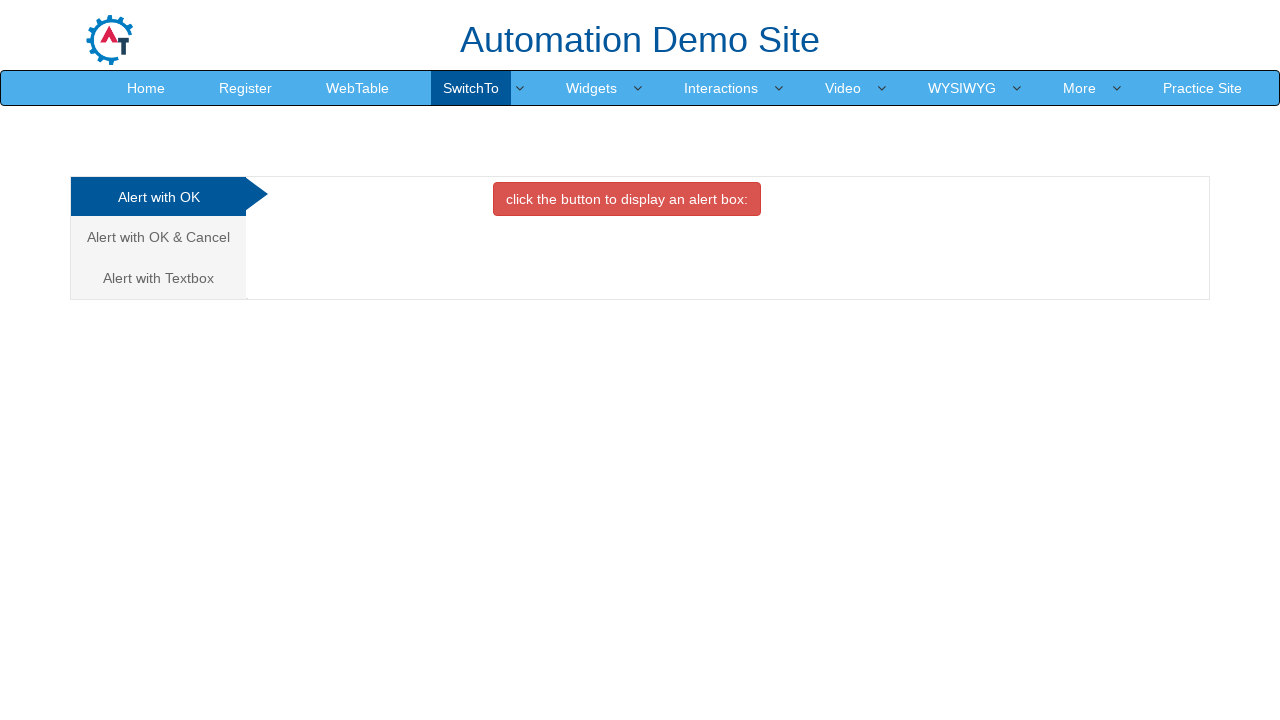

Clicked OK Tab to switch to alert section at (158, 197) on xpath=//a[@href="#OKTab"]
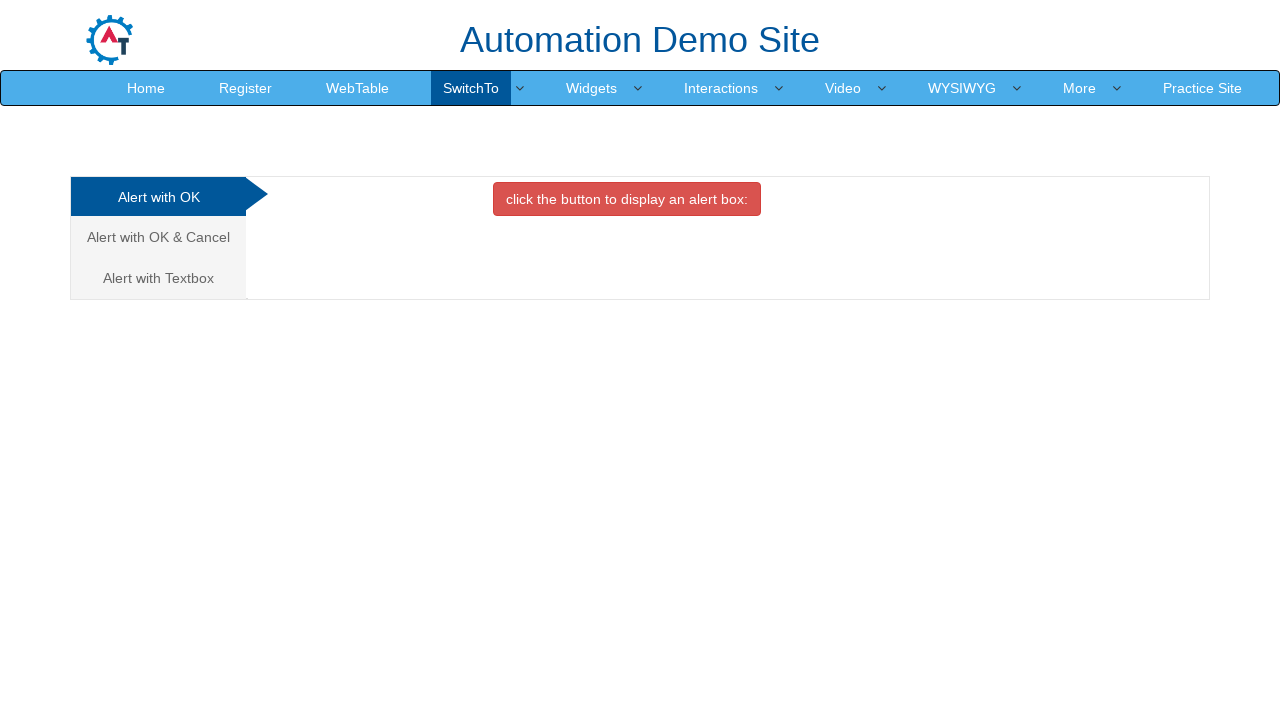

Clicked button to trigger JavaScript alert dialog at (627, 199) on xpath=//button[@class="btn btn-danger"]
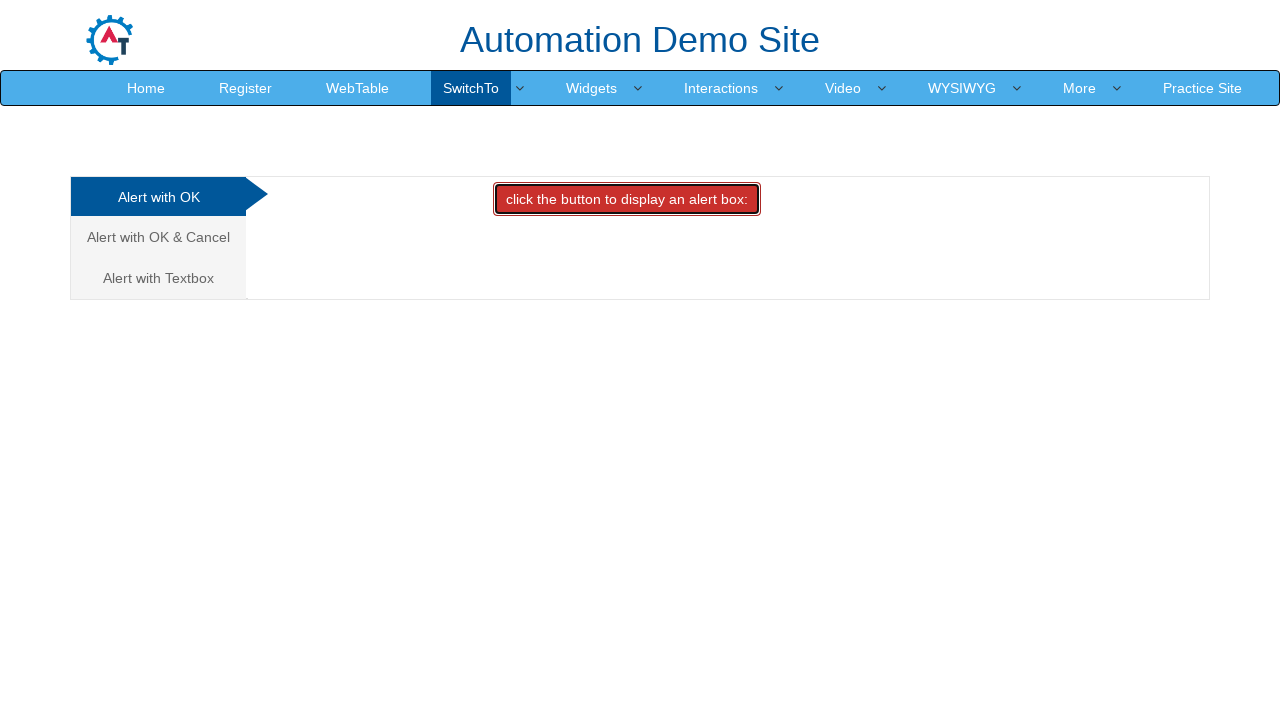

Waited for alert to be processed and accepted
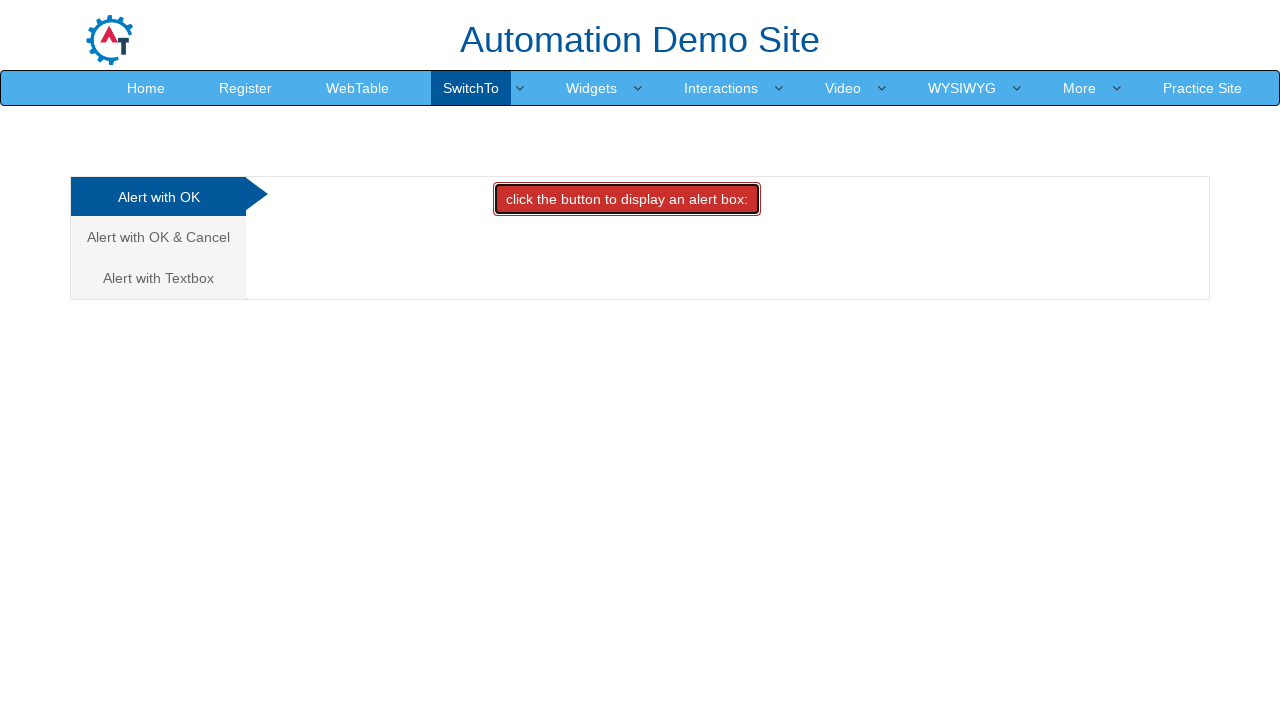

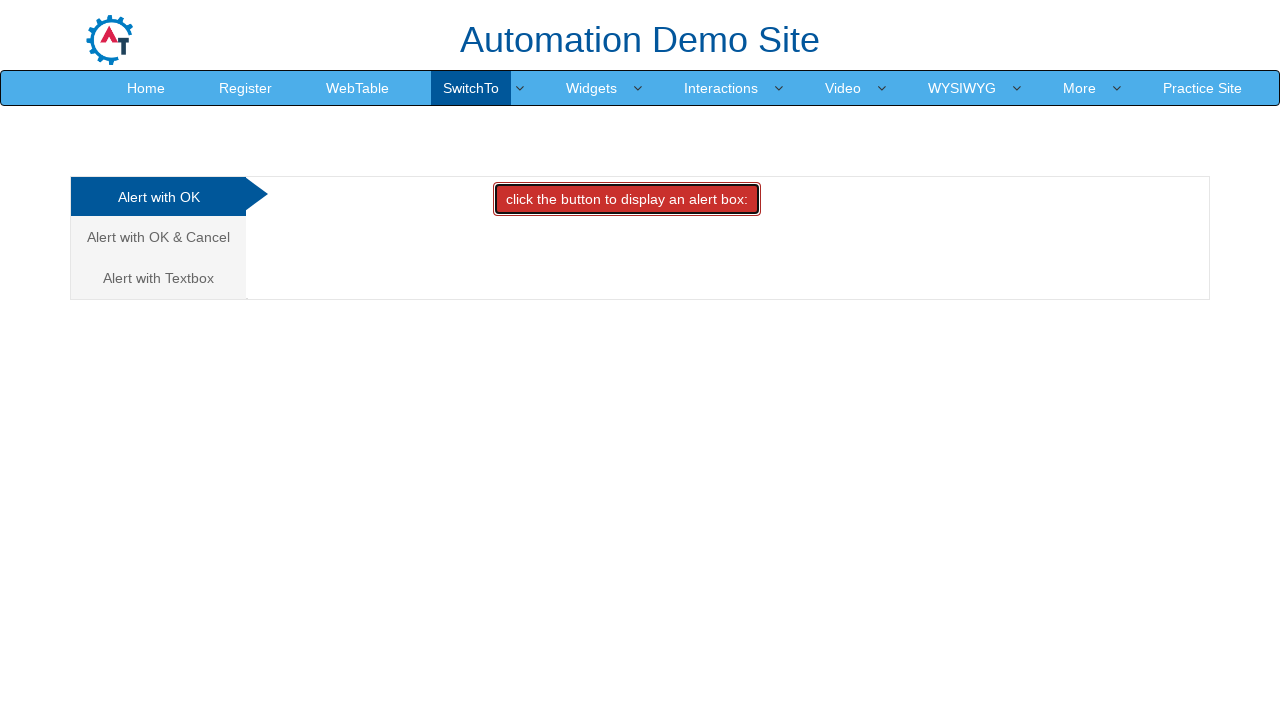